Adds multiple people via localStorage and verifies they appear in the correct order (Ana, Bruno, Clara)

Starting URL: https://tc-1-final-parte1.vercel.app/tabelaCadastro.html

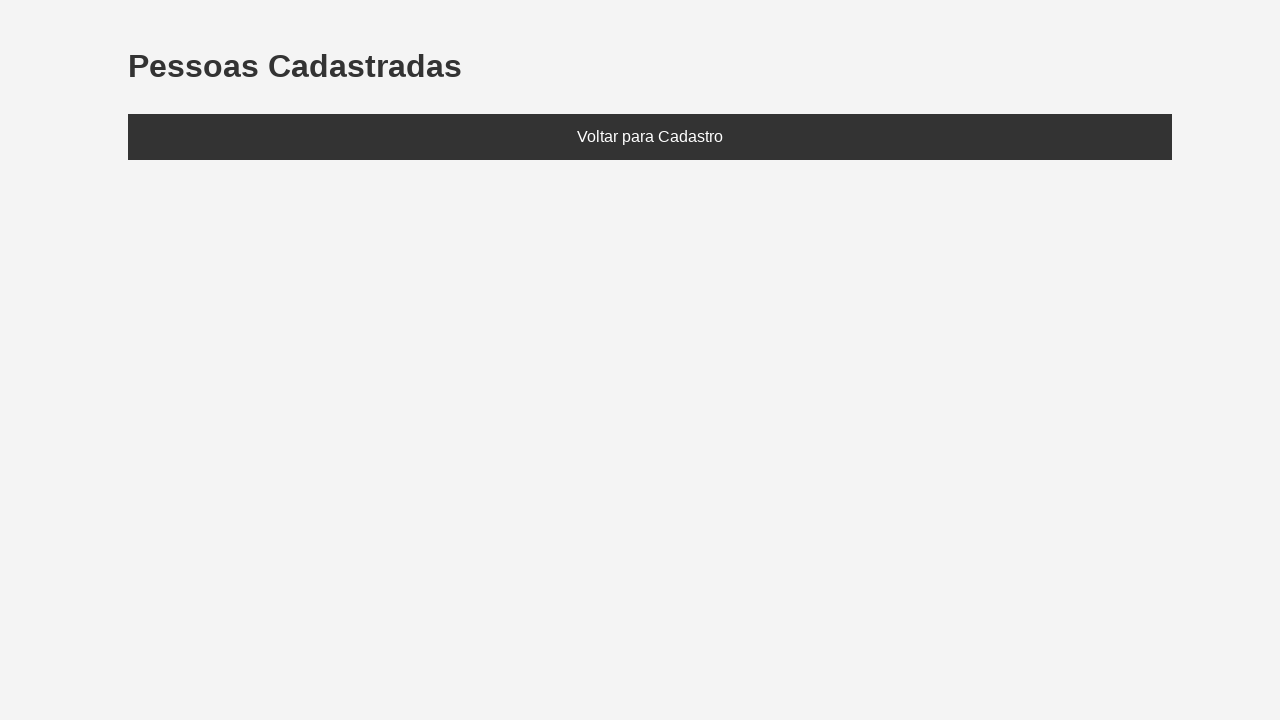

Set localStorage with three people: Ana (20), Bruno (25), Clara (30)
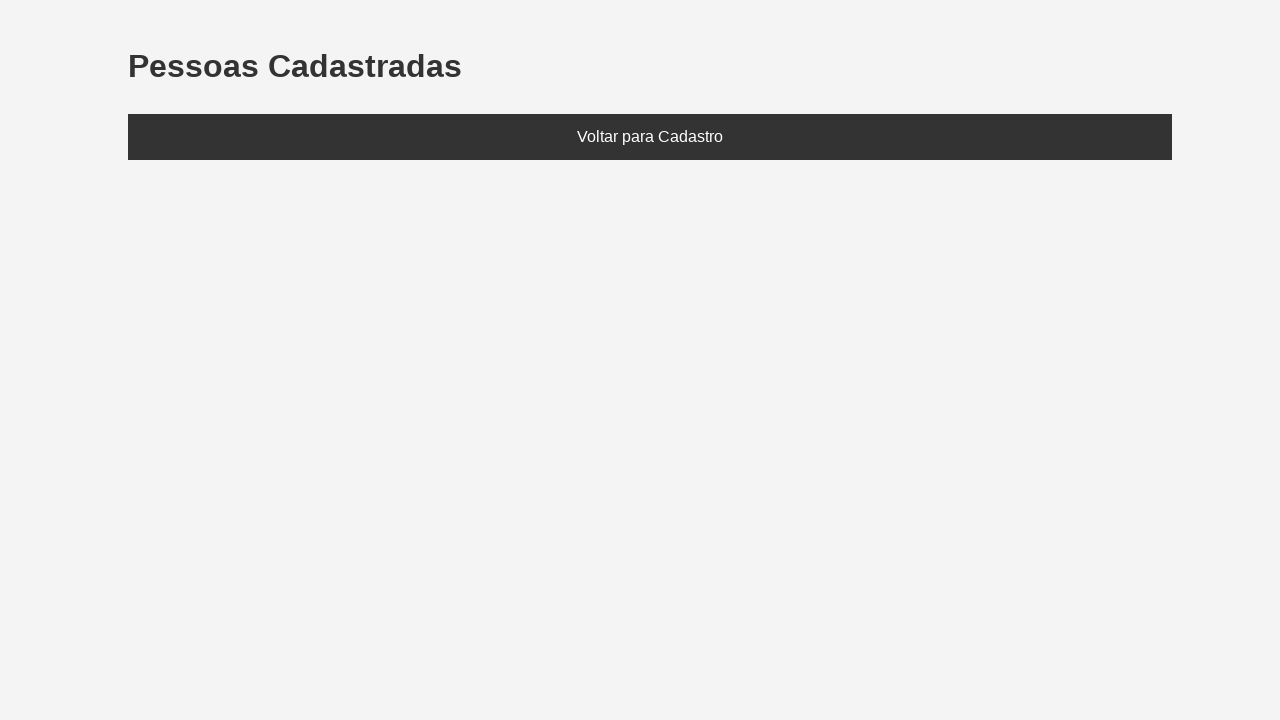

Reloaded page to load data from localStorage
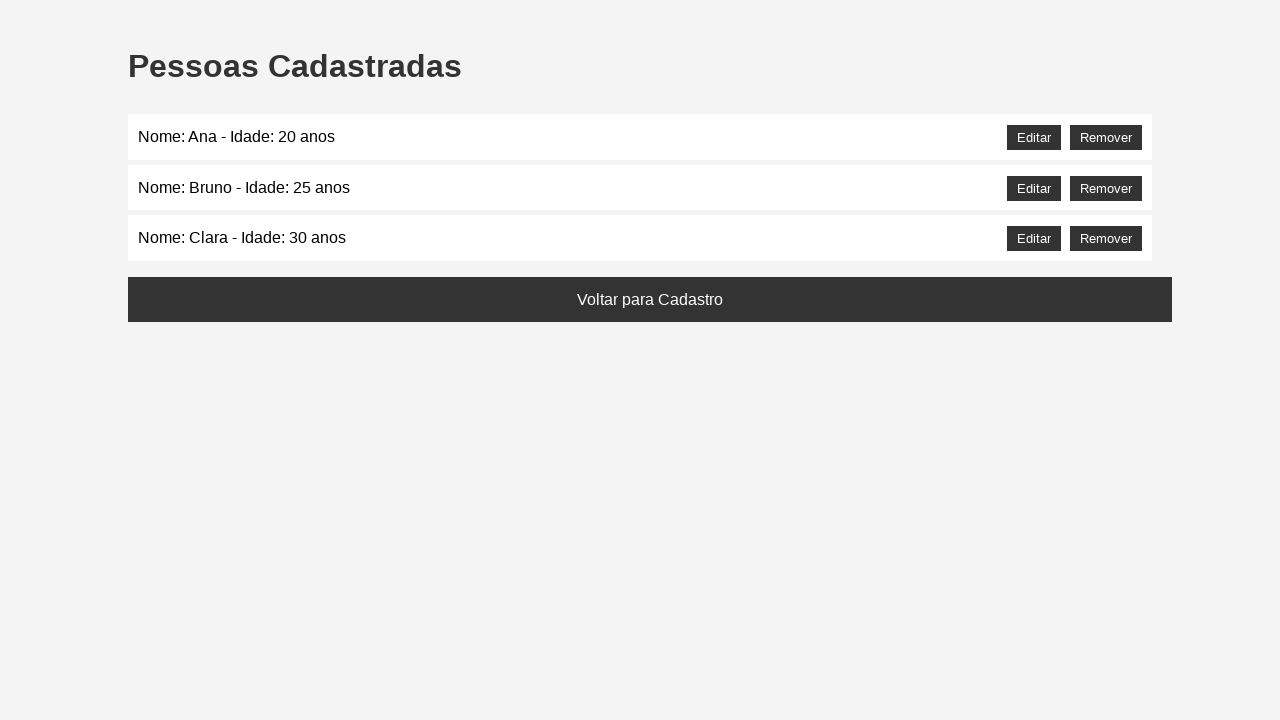

People list element loaded and visible
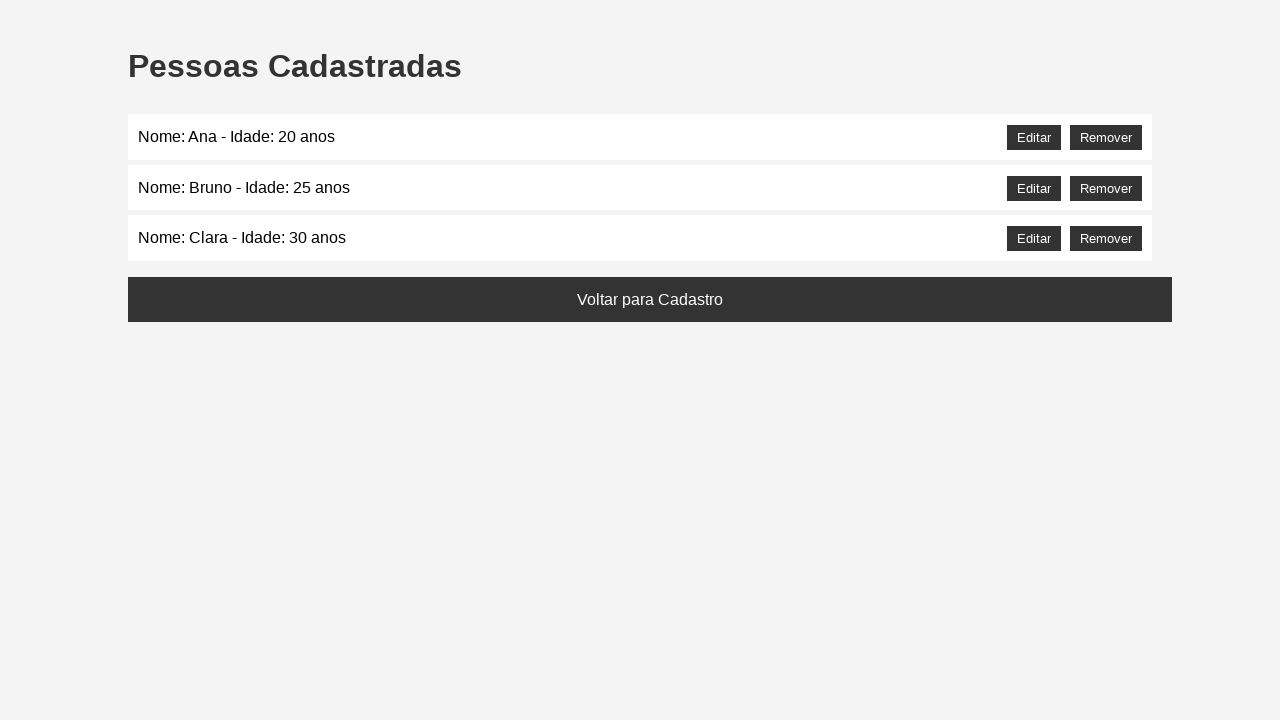

Retrieved text content from people list
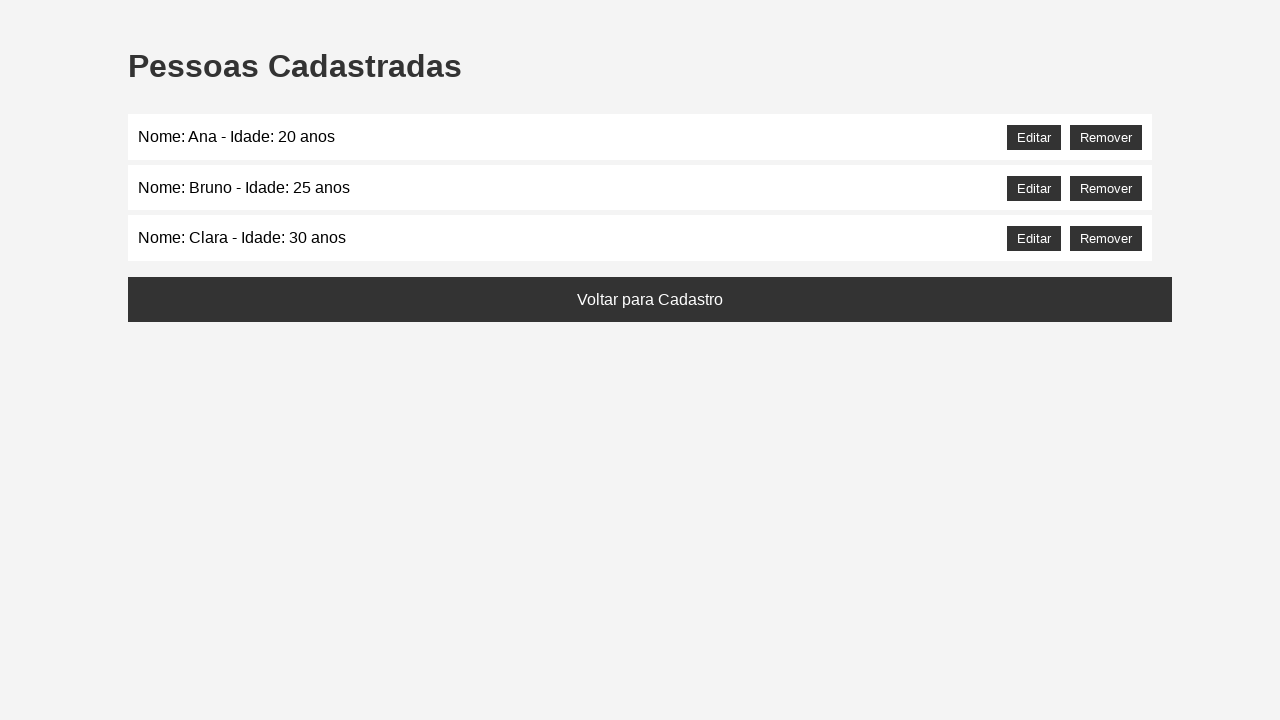

Found positions of Ana, Bruno, and Clara in list text
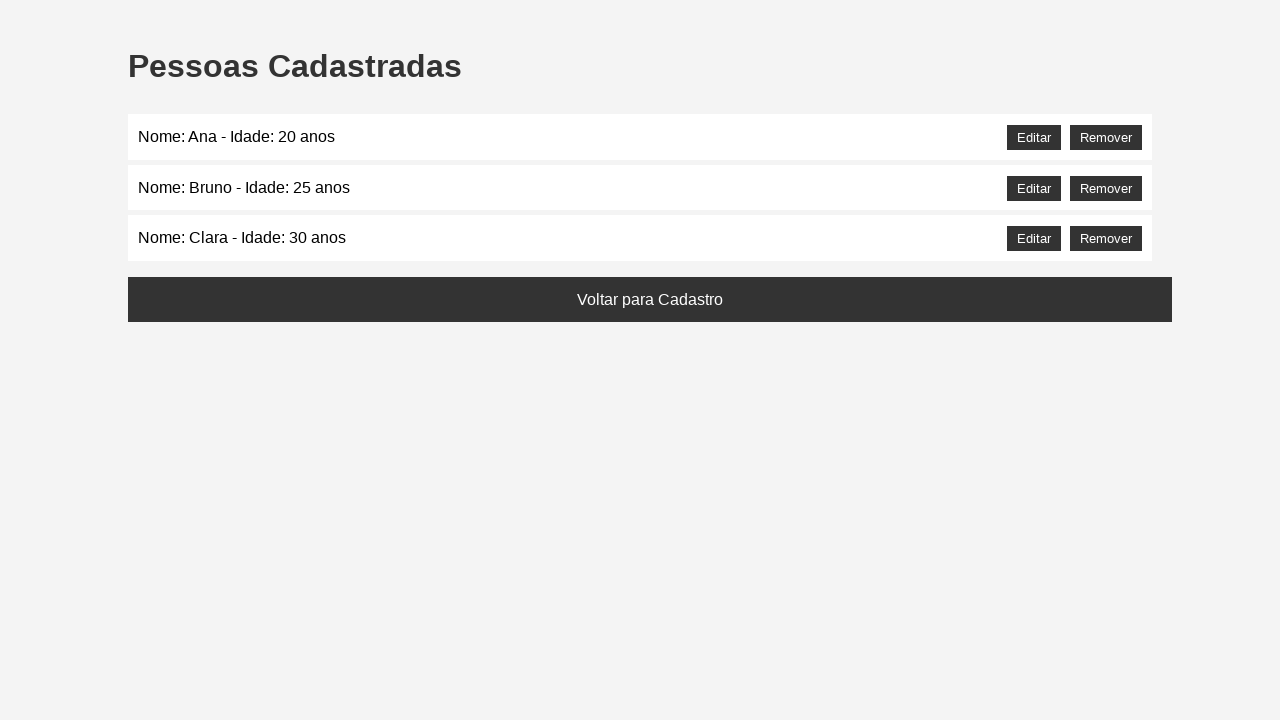

Verified that people appear in correct order: Ana, Bruno, Clara
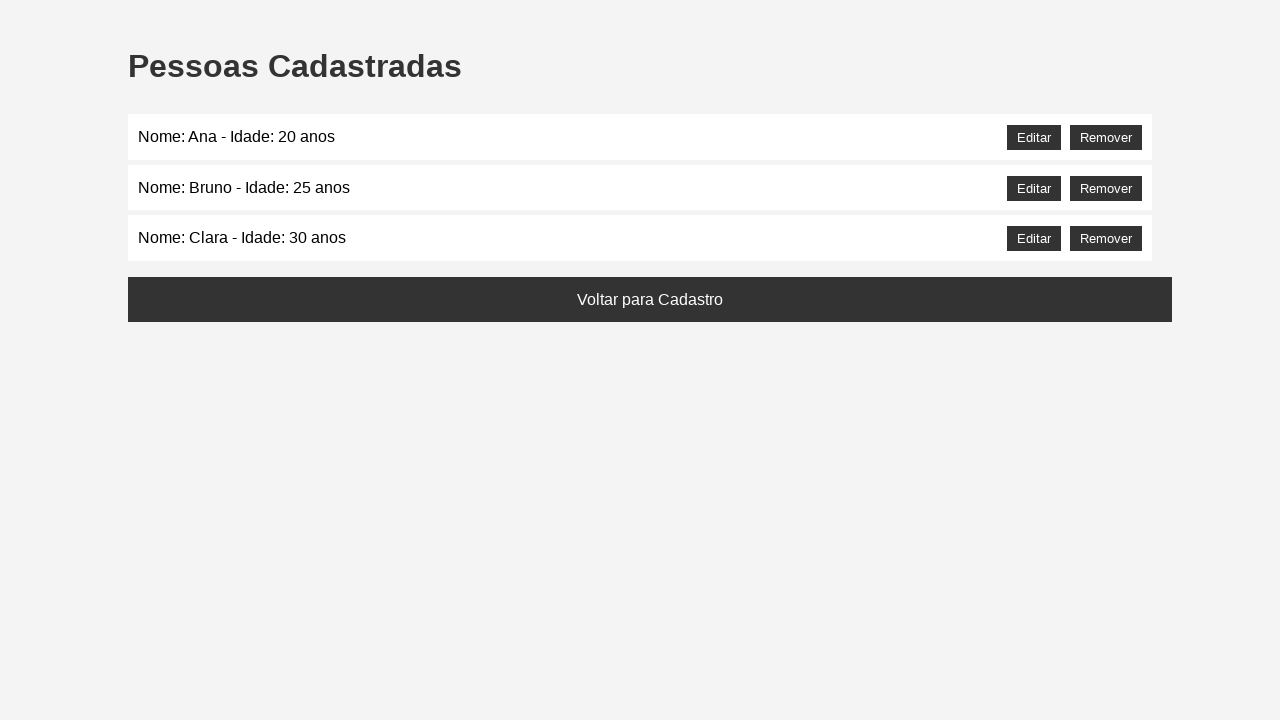

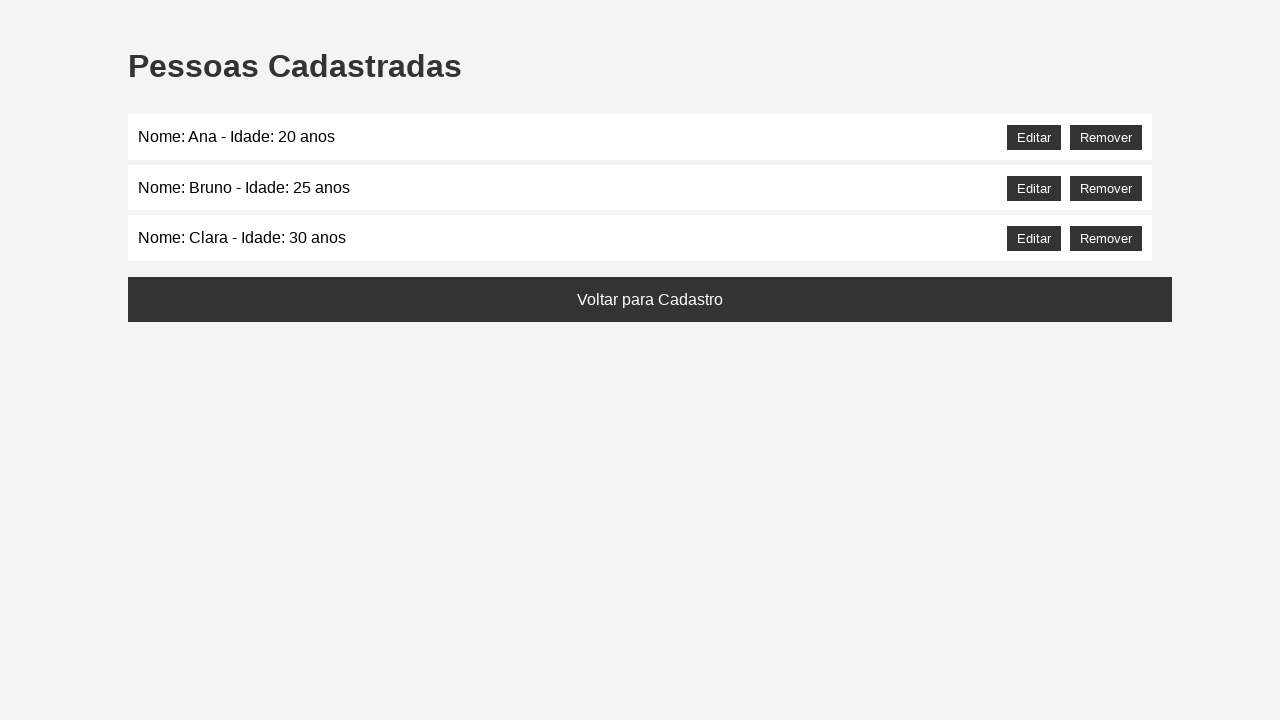